Tests that an entry ad modal appears on first page load, can be closed by clicking the modal footer, and then disappears.

Starting URL: https://the-internet.herokuapp.com/entry_ad

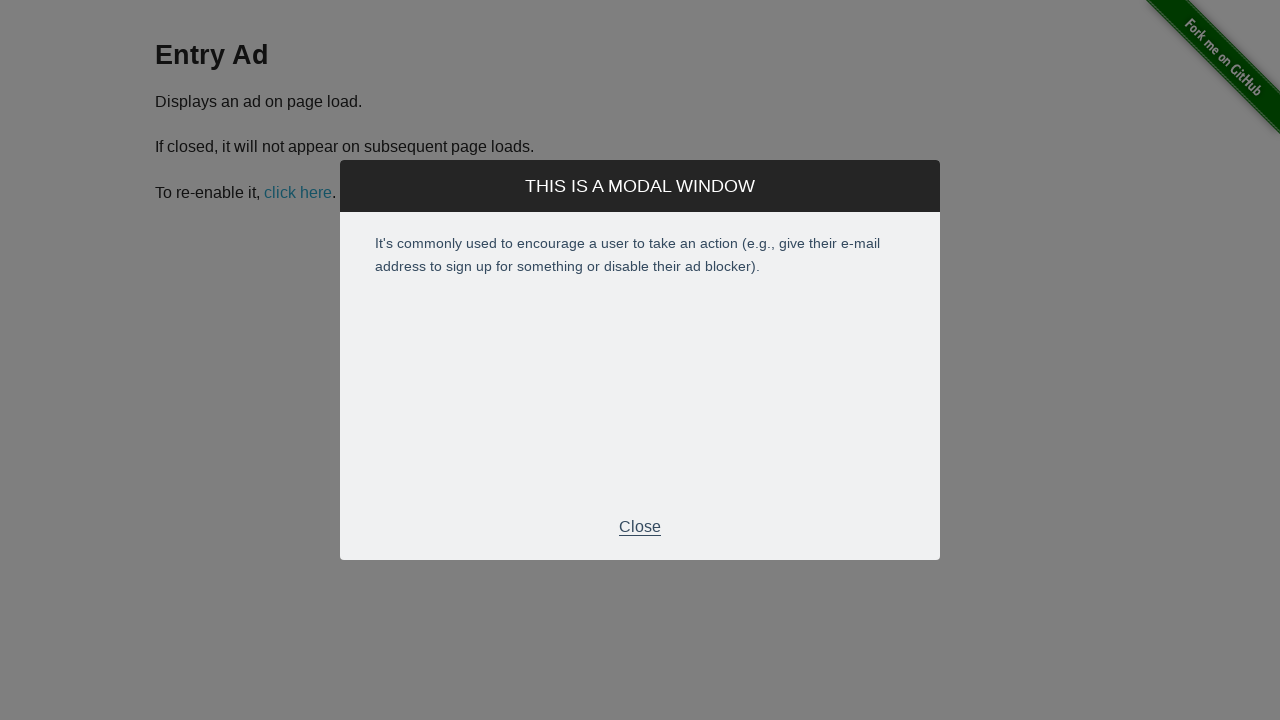

Navigated to entry ad page
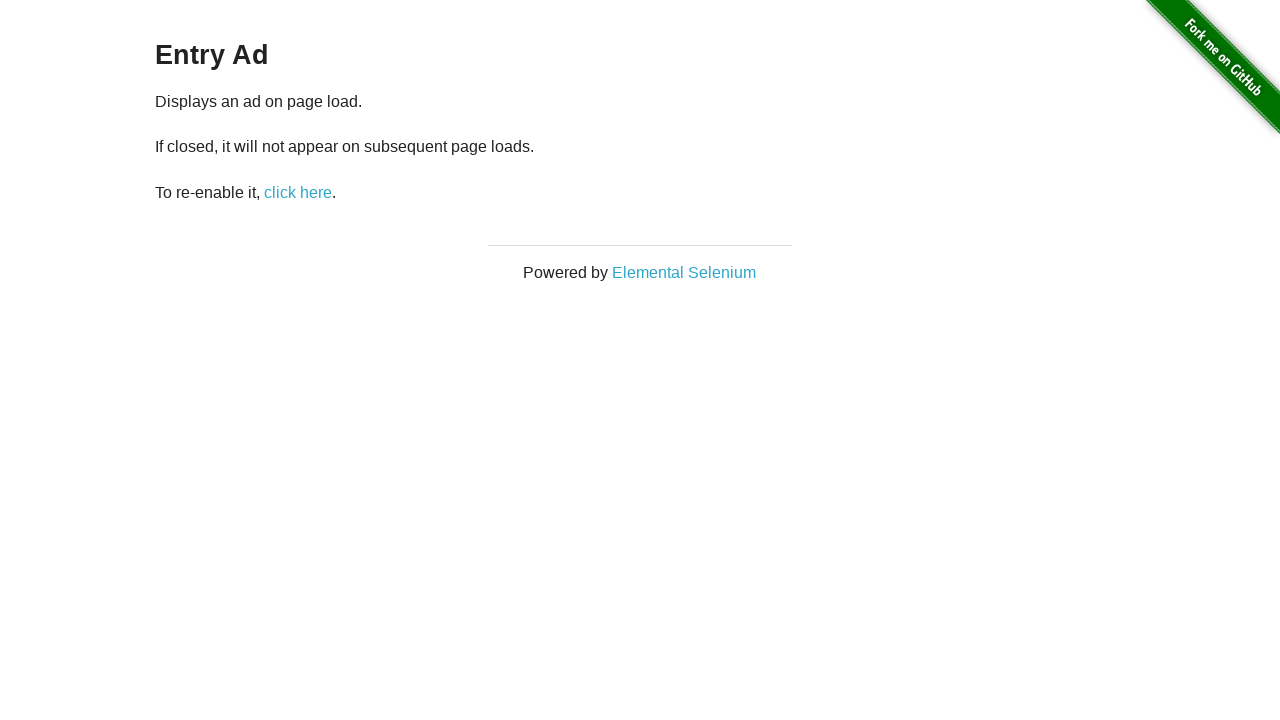

Entry ad modal footer became visible
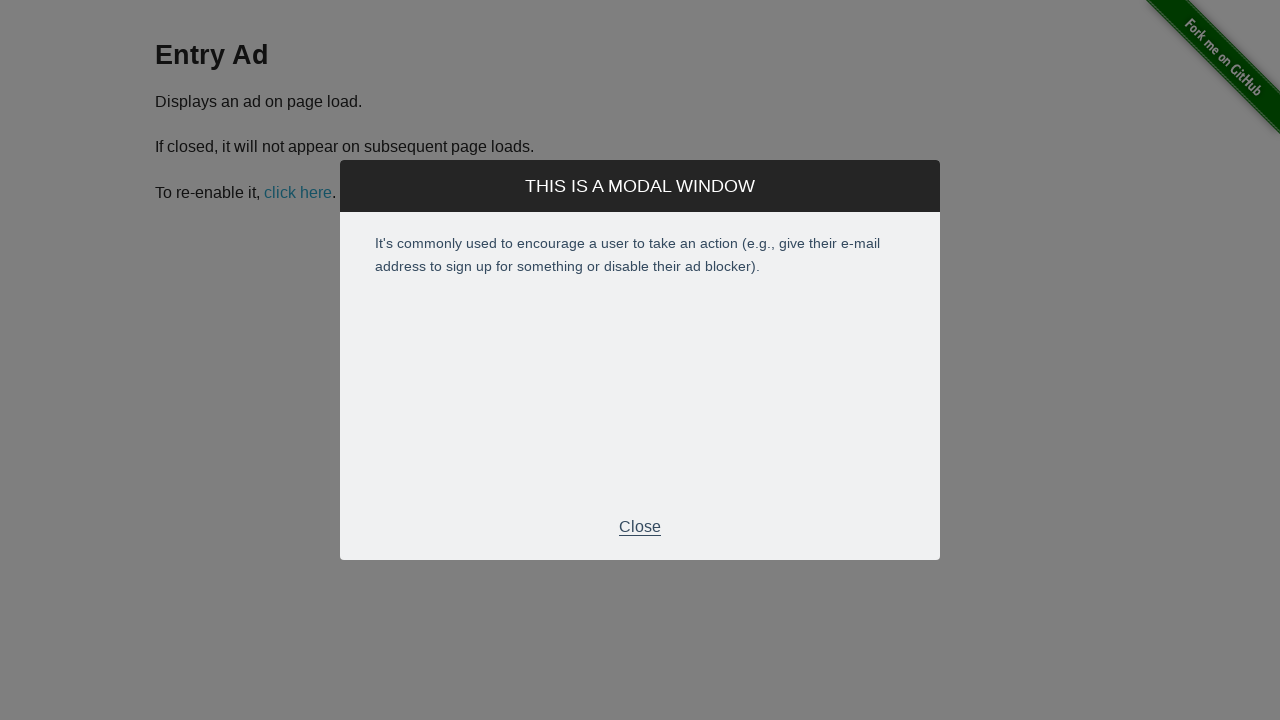

Clicked modal footer to close the ad at (640, 527) on .modal-footer
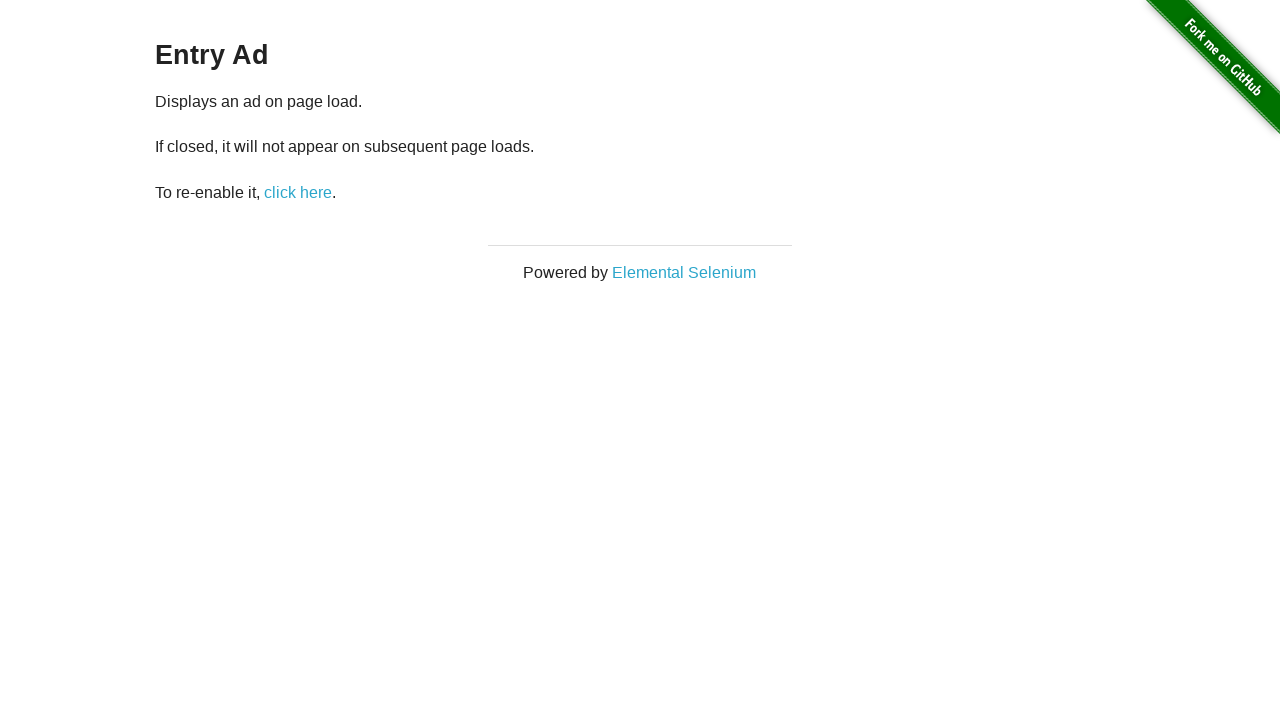

Entry ad modal disappeared after closing
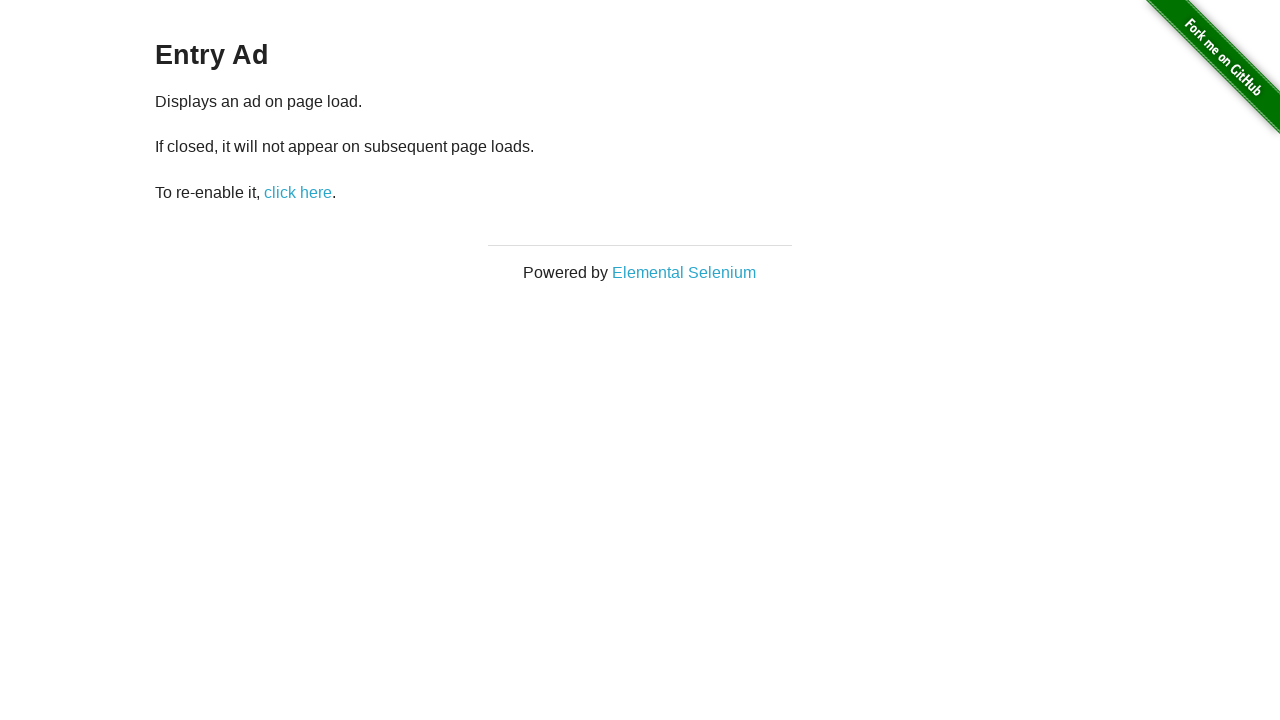

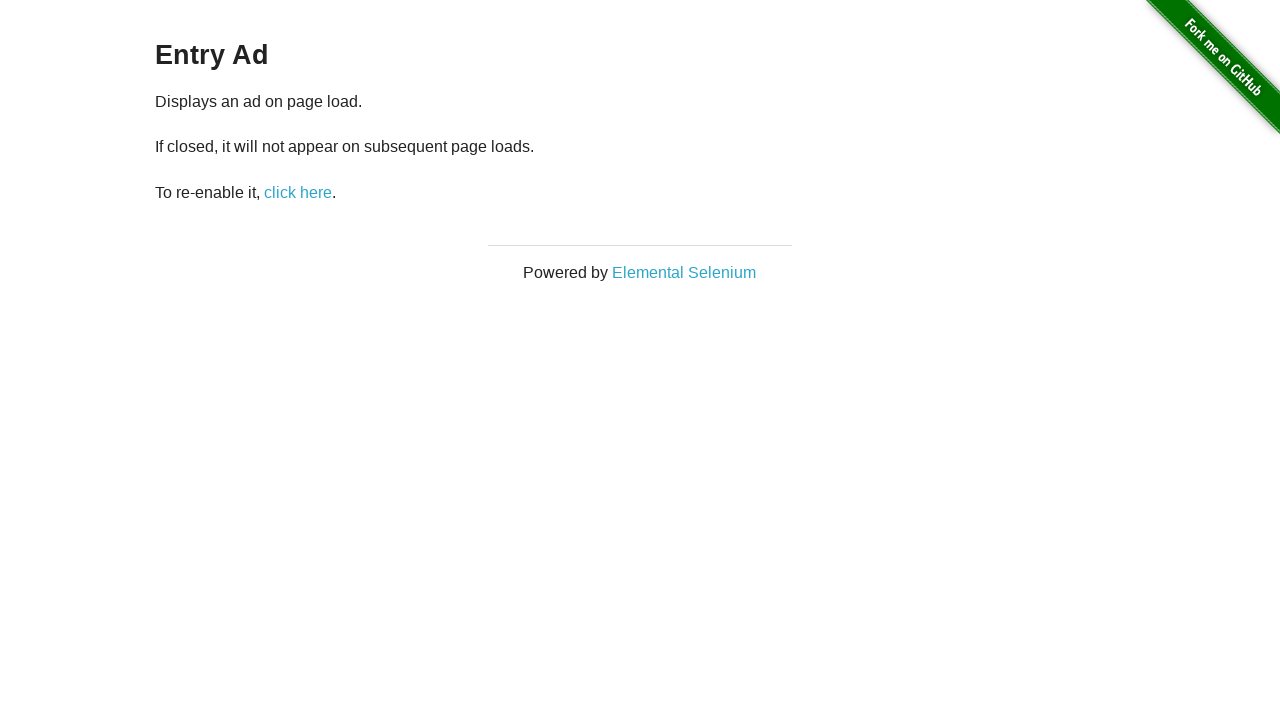